Tests date picker functionality by selecting a specific date (07/25/2027) through calendar navigation and verifies the selected date

Starting URL: https://rahulshettyacademy.com/seleniumPractise/#/offers

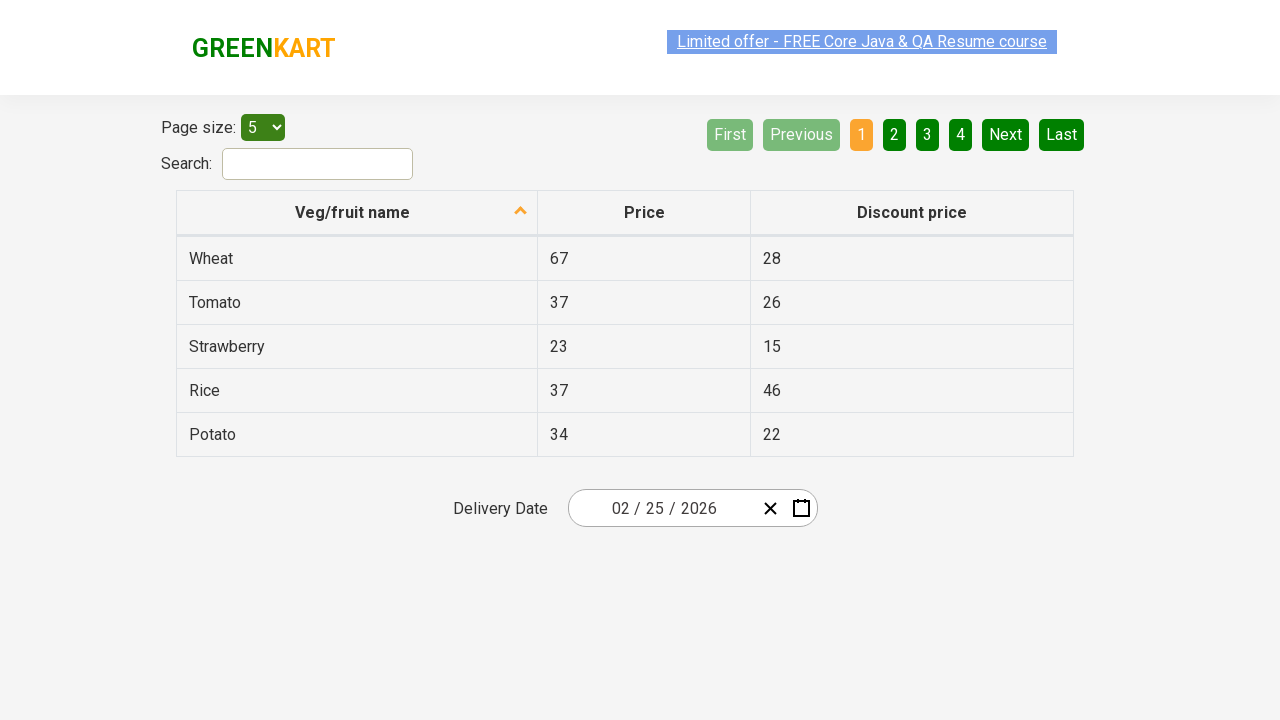

Clicked date picker input to open calendar at (662, 508) on xpath=//div[@class='react-date-picker__inputGroup']
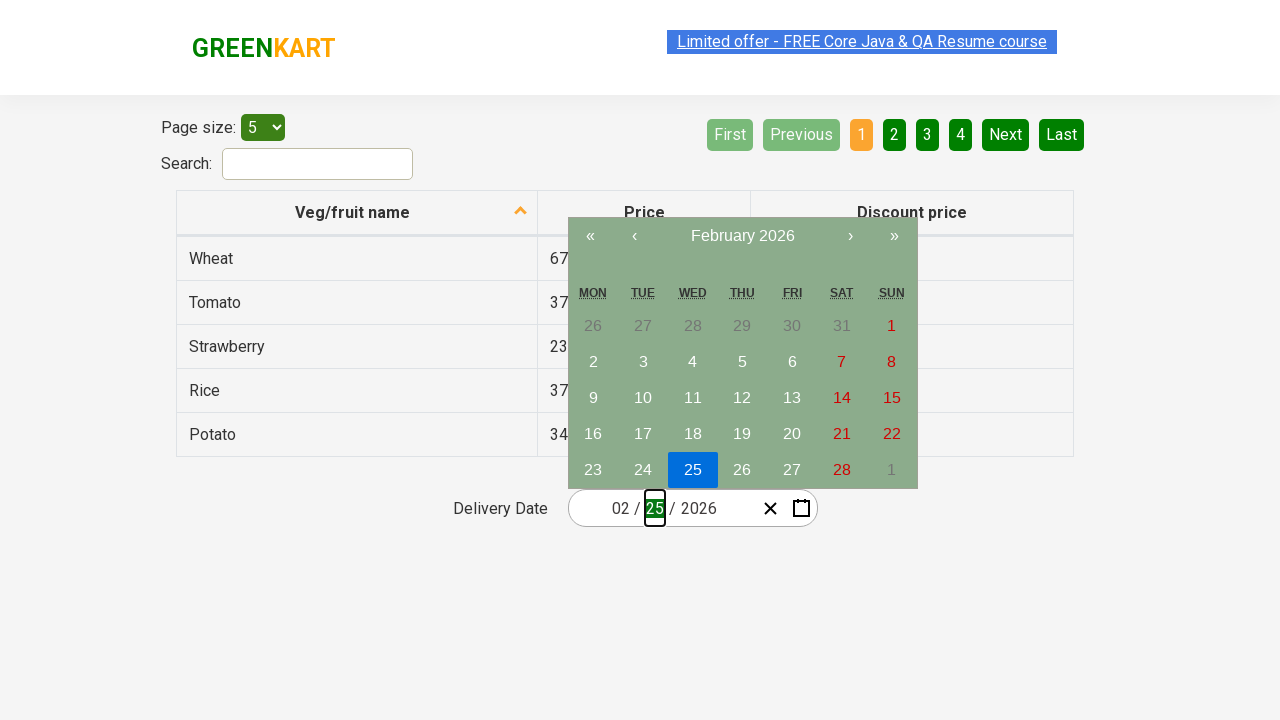

Clicked navigation label to switch to year view at (742, 236) on xpath=//button[@class='react-calendar__navigation__label']
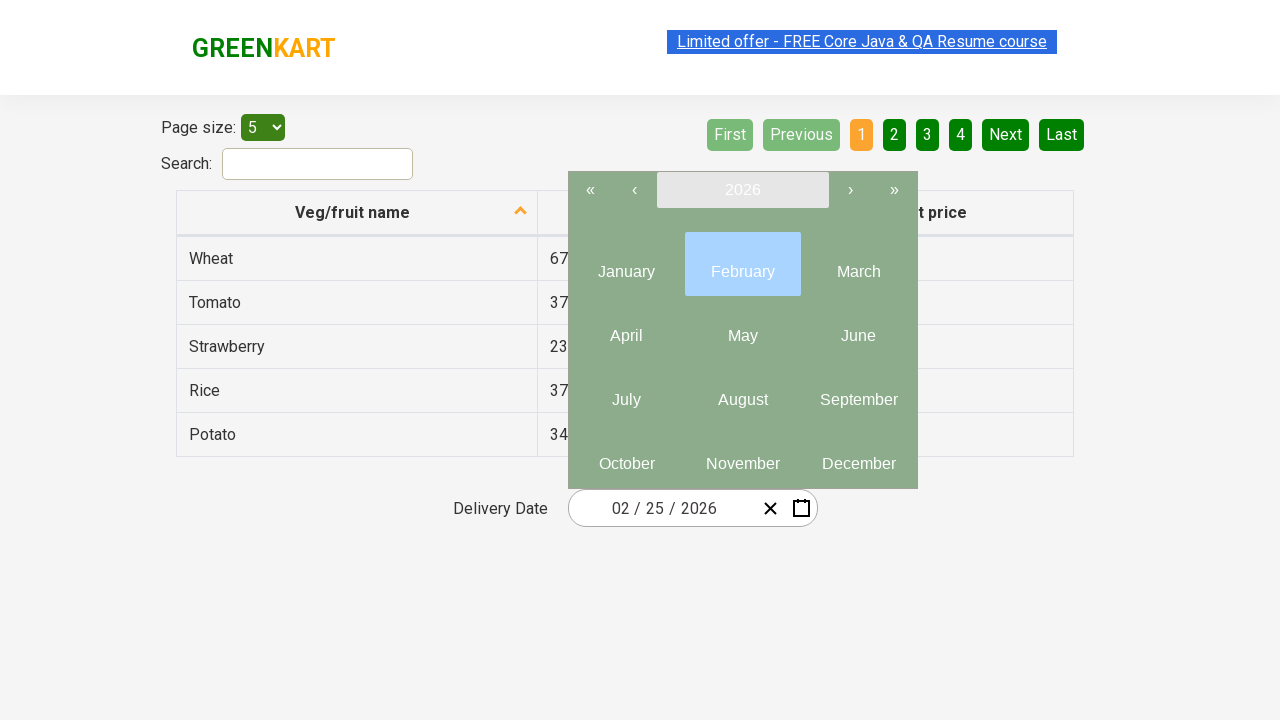

Clicked navigation label again to switch to decade view at (742, 190) on xpath=//button[@class='react-calendar__navigation__label']
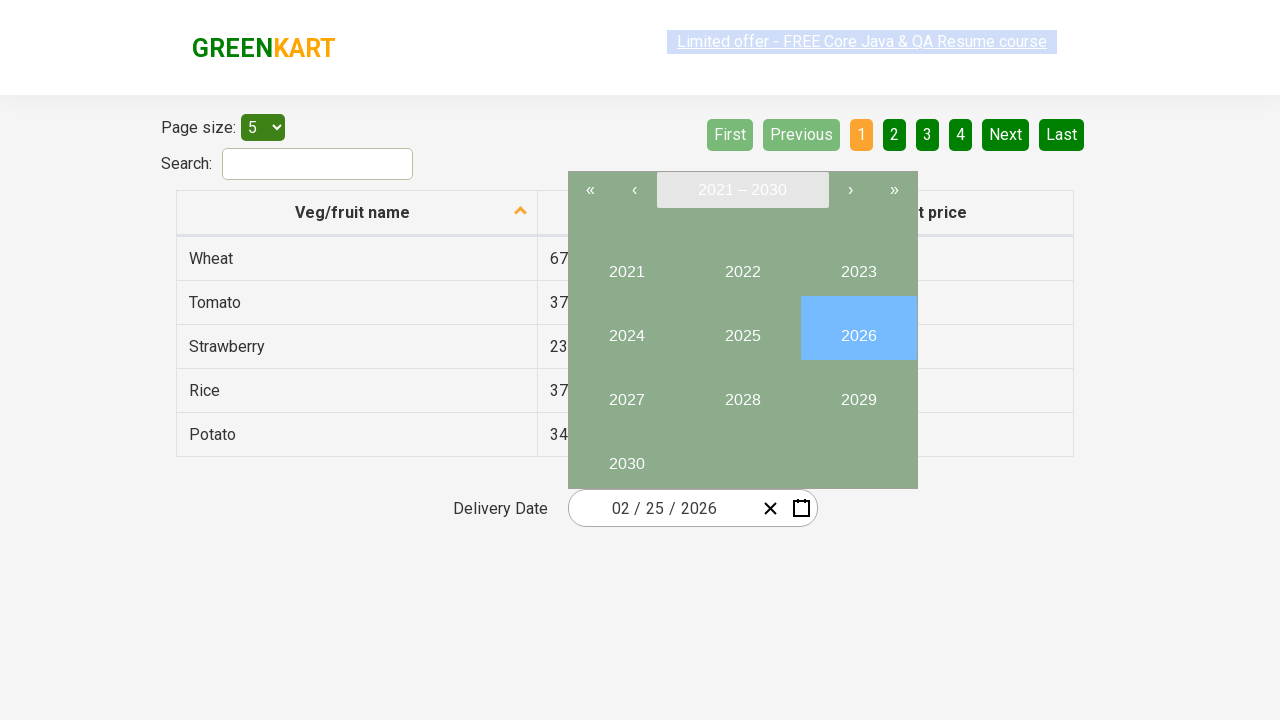

Selected year 2027 at (626, 392) on xpath=//button[text()='2027']
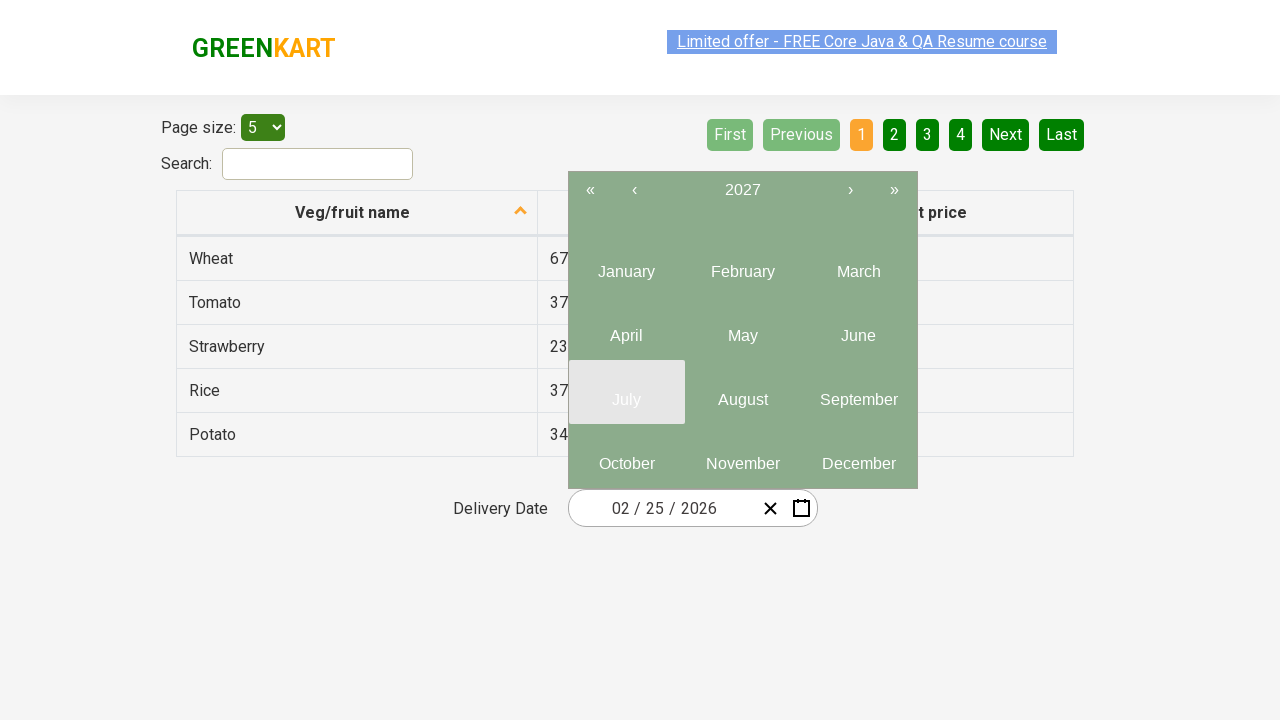

Selected month July (index 6) from year 2027 at (626, 392) on xpath=//button[@class='react-calendar__tile react-calendar__year-view__months__m
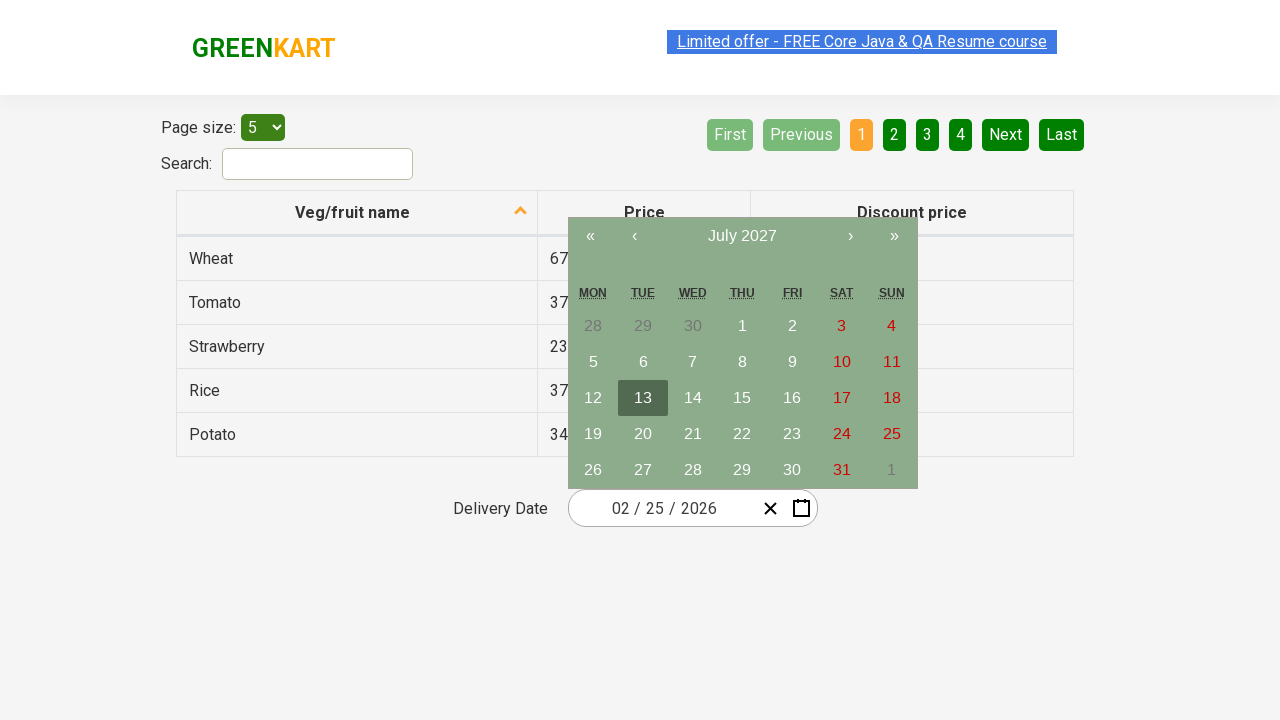

Selected date 25 from July 2027 calendar at (892, 434) on xpath=//abbr[text()='25']
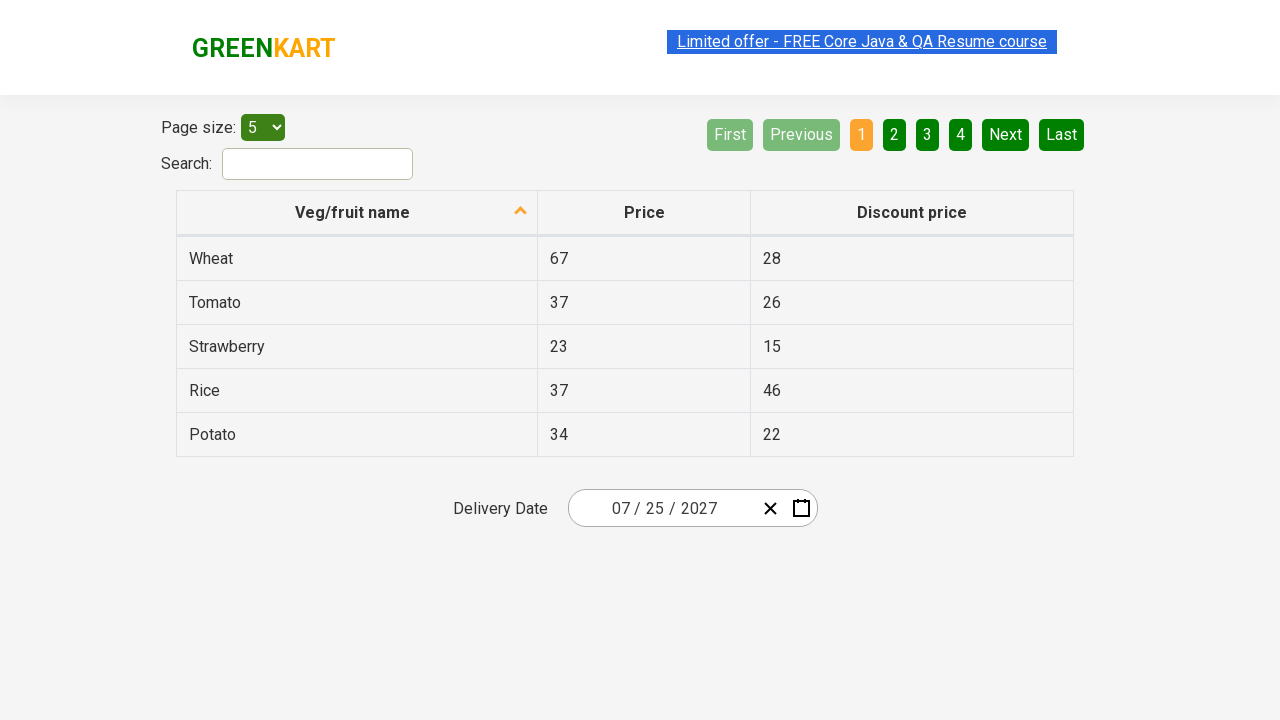

Verified selected date 07/25/2027 matches expected values
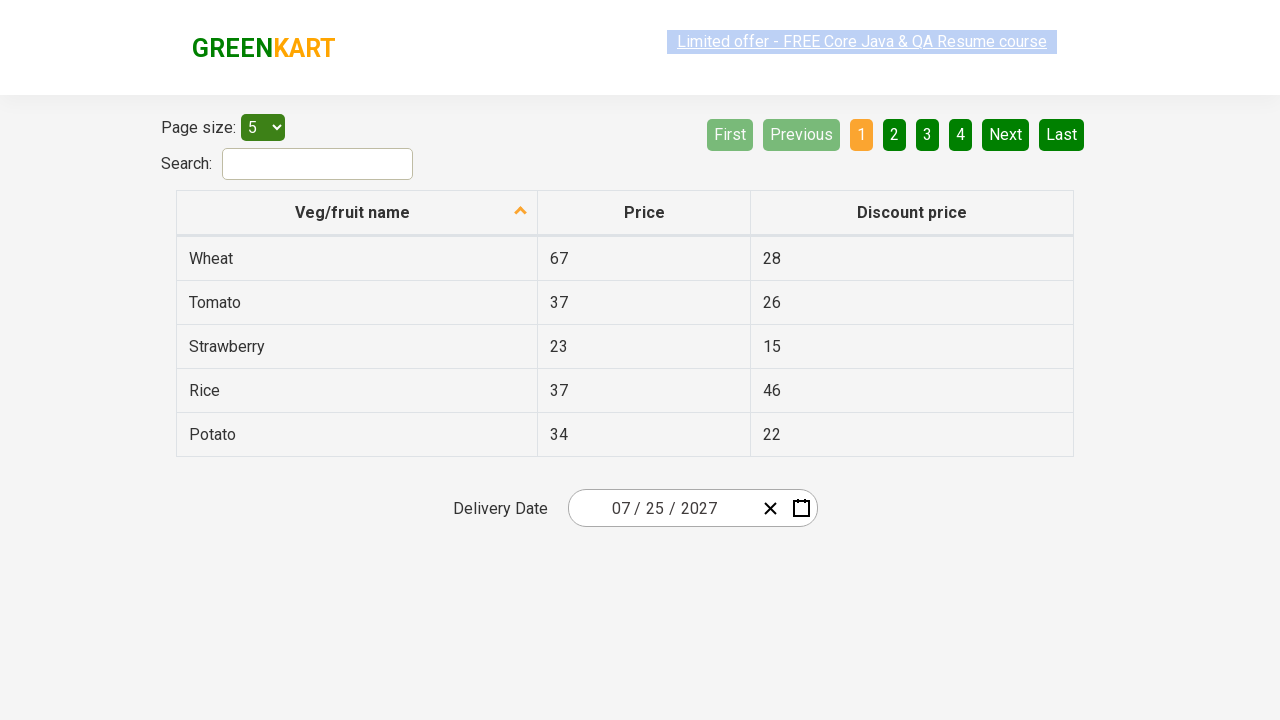

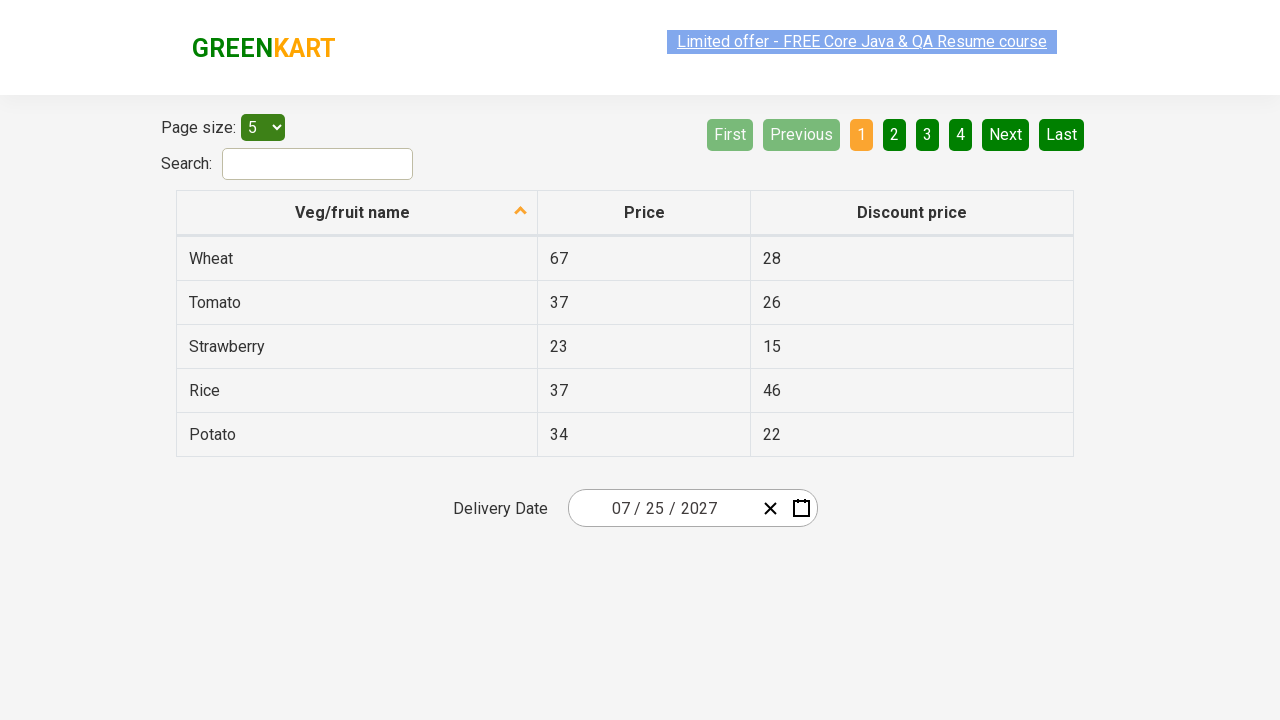